Navigates to HYR Tutorials website, clicks on "Selenium Practice" link, then clicks on "Window Handles" link to access the window handles practice page.

Starting URL: https://www.hyrtutorials.com/

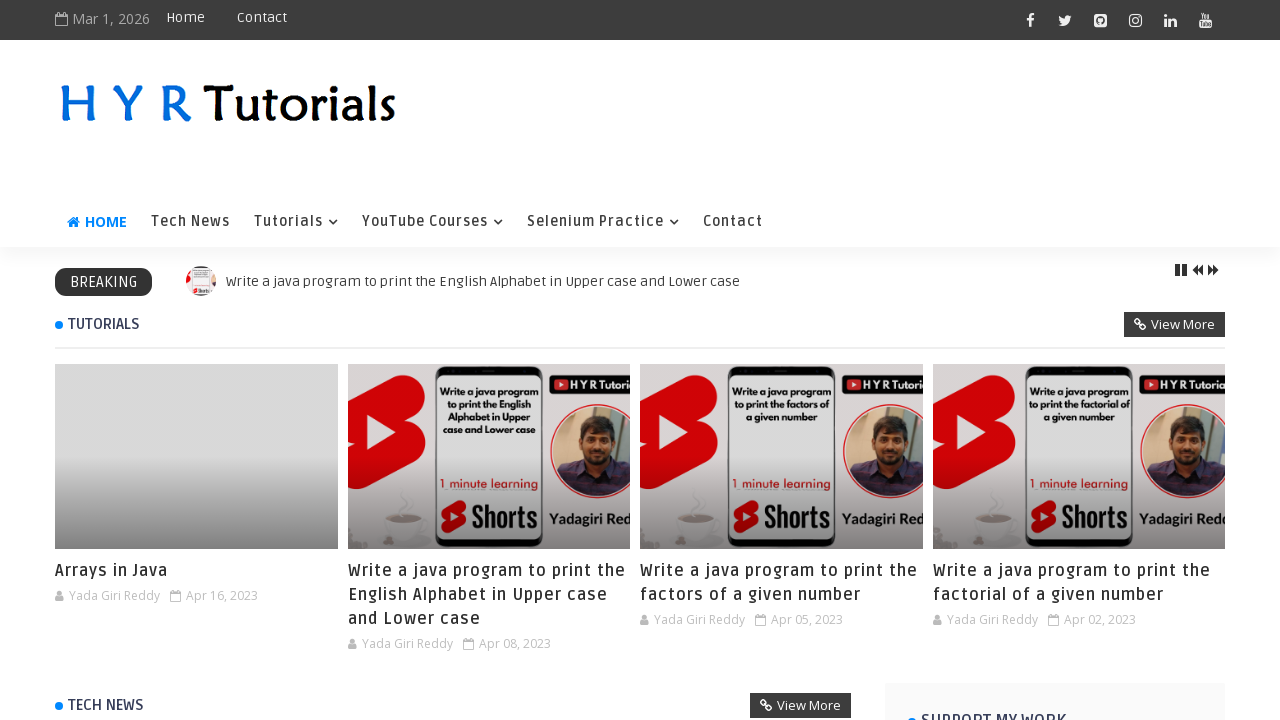

Navigated to HYR Tutorials website
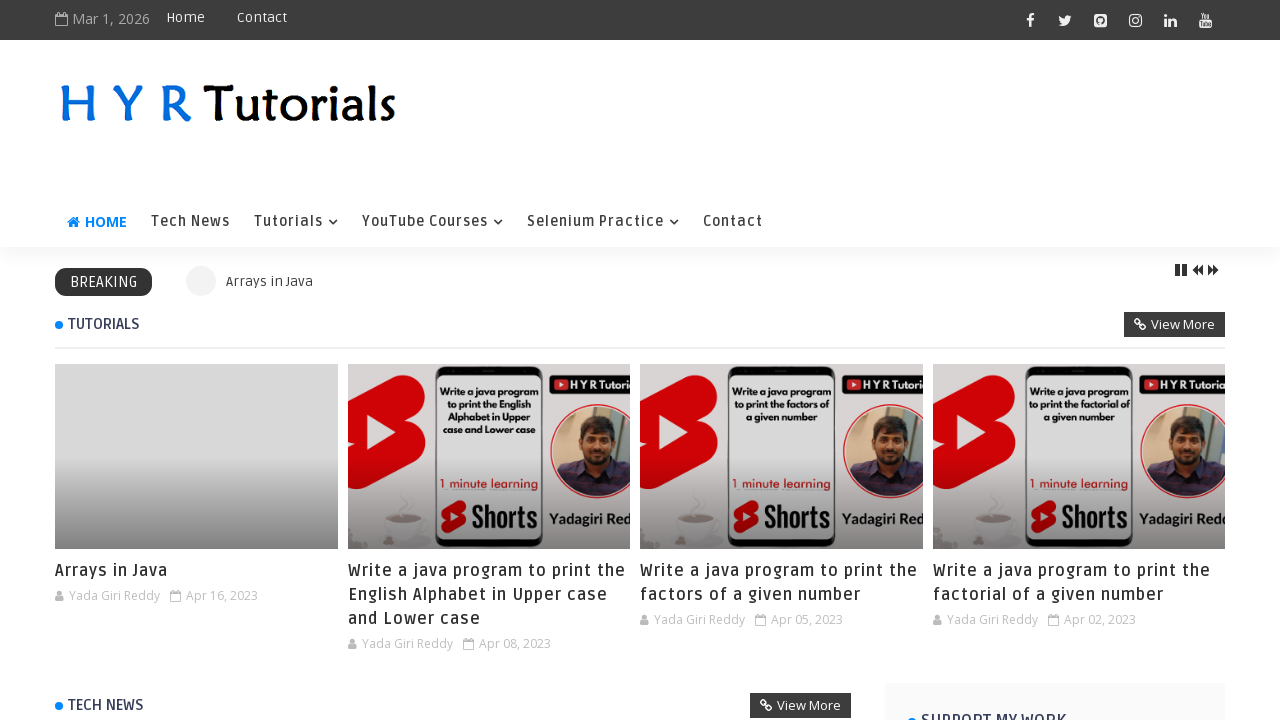

Clicked on 'Selenium Practice' link at (603, 222) on xpath=//a[text()='Selenium Practice']
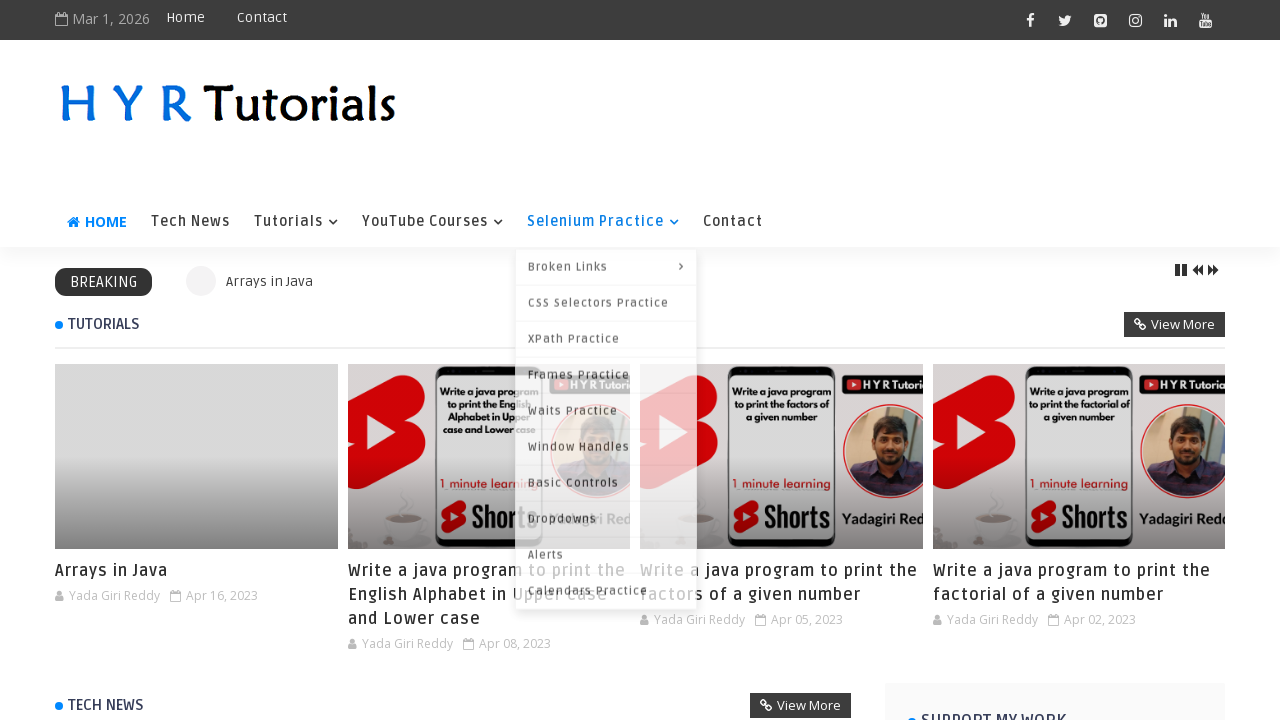

Page loaded after clicking Selenium Practice
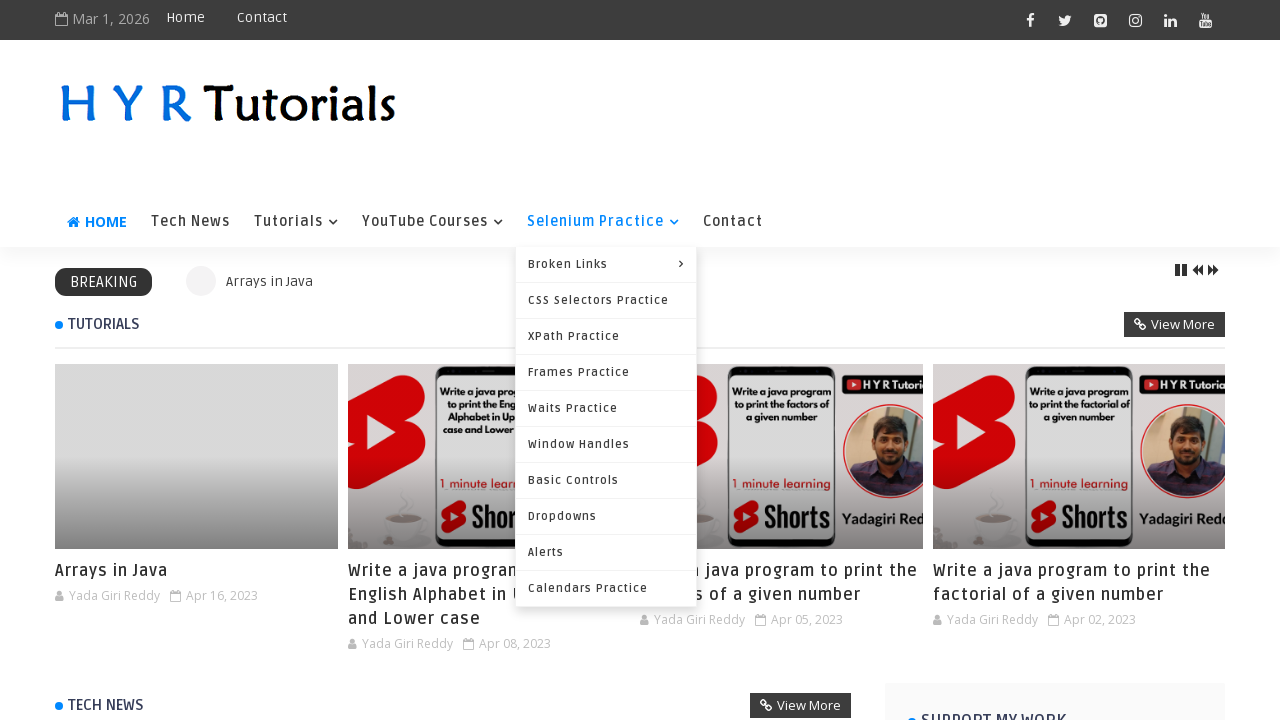

Clicked on 'Window Handles' link at (606, 444) on xpath=//a[text()='Window Handles']
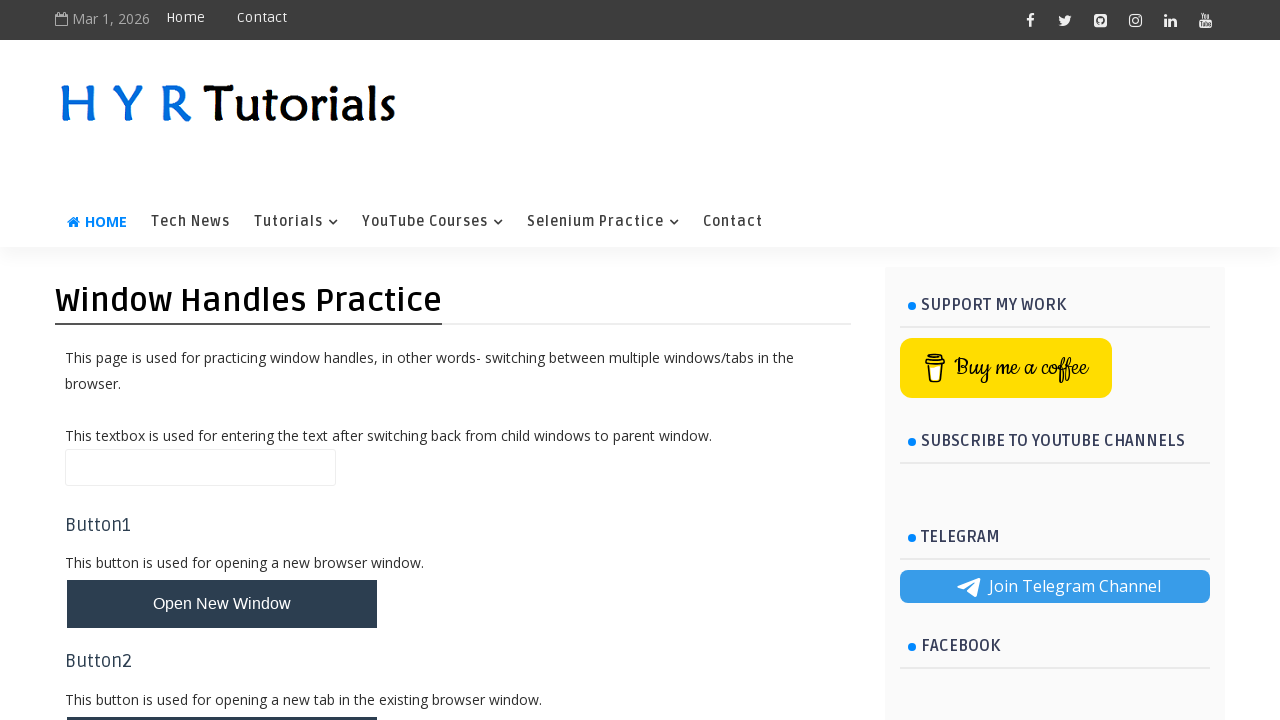

Window Handles practice page loaded
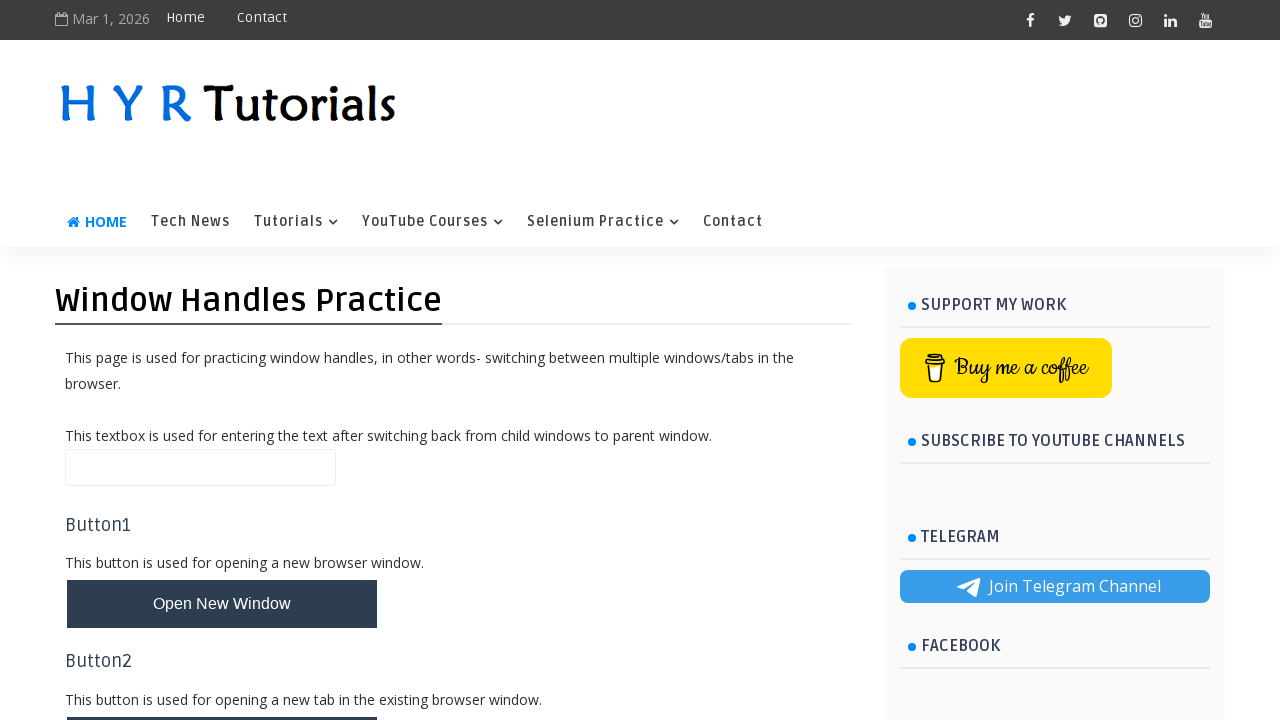

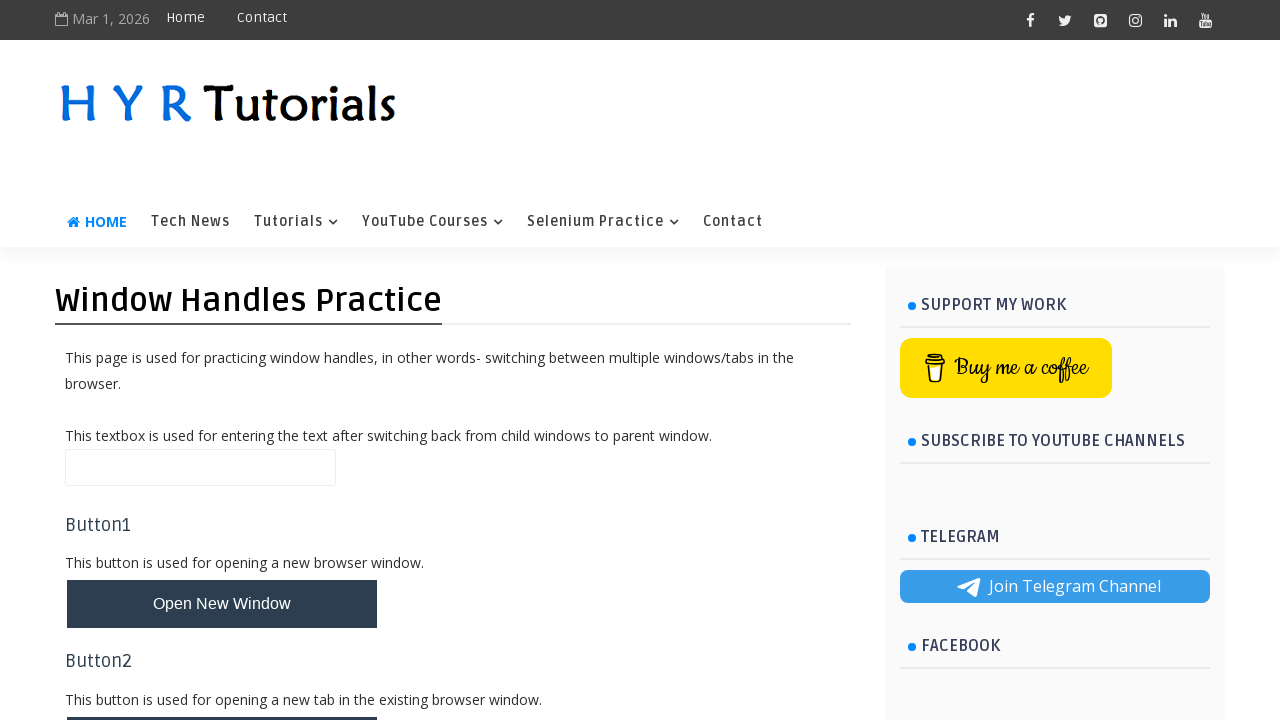